Tests XPath sibling and parent traversal by locating and retrieving text from buttons in the header using following-sibling and parent axis selectors

Starting URL: https://rahulshettyacademy.com/AutomationPractice/

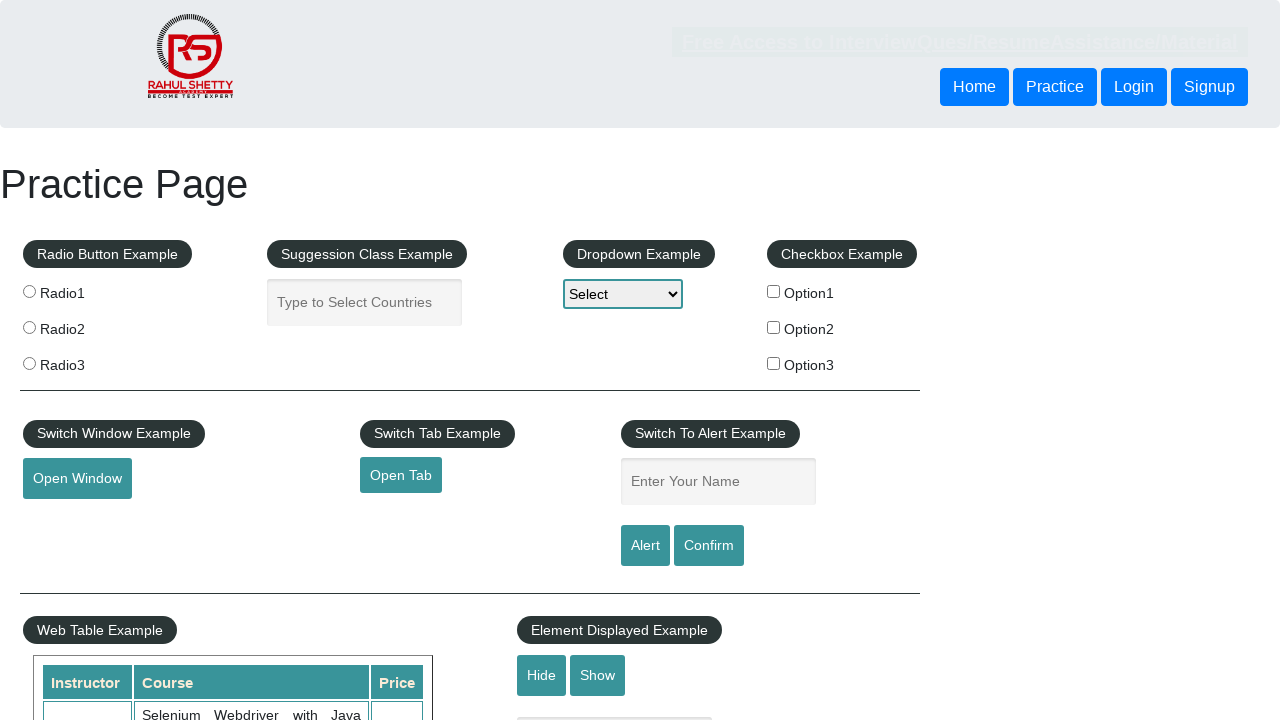

Navigated to AutomationPractice page
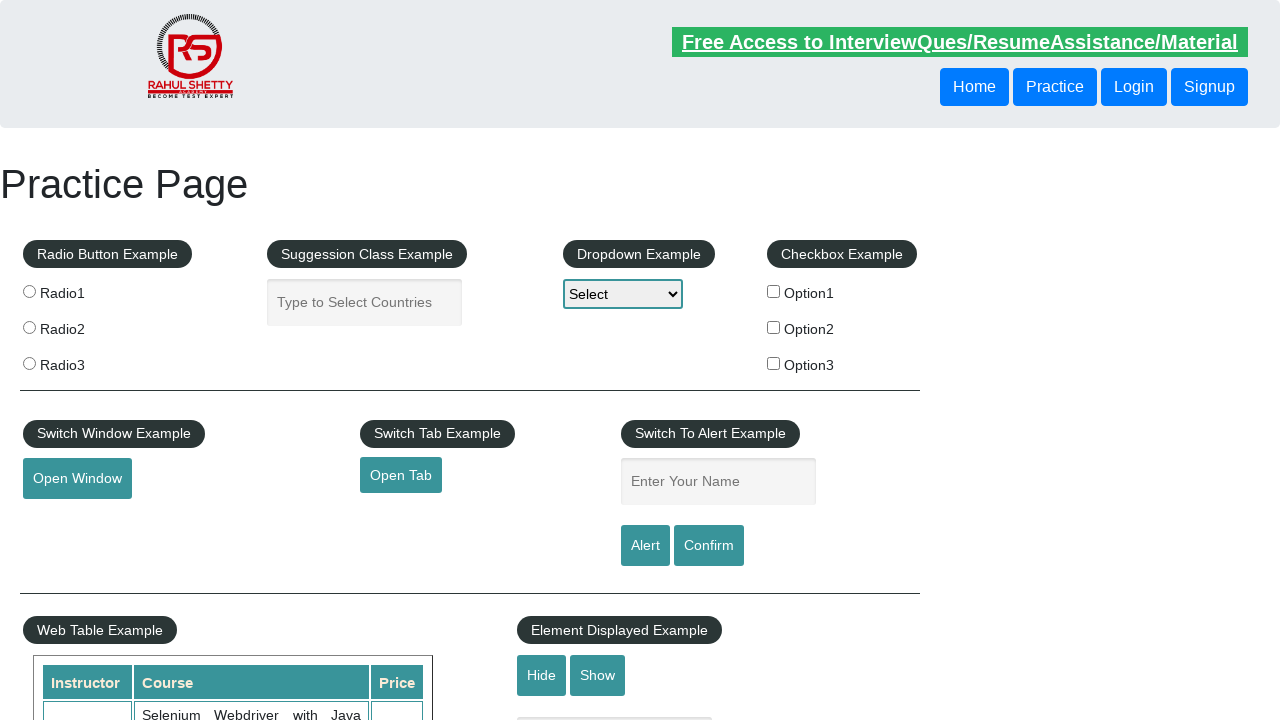

Retrieved text from button using following-sibling XPath: Login
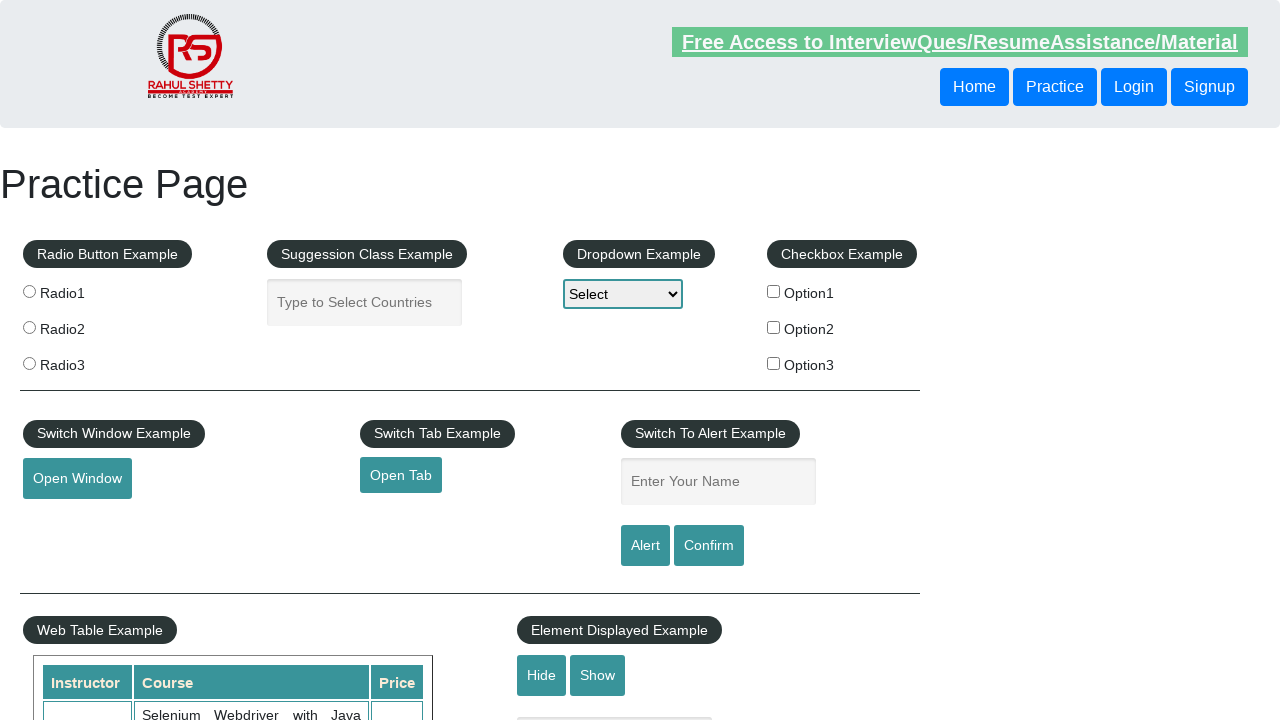

Retrieved text from button using parent XPath: Login
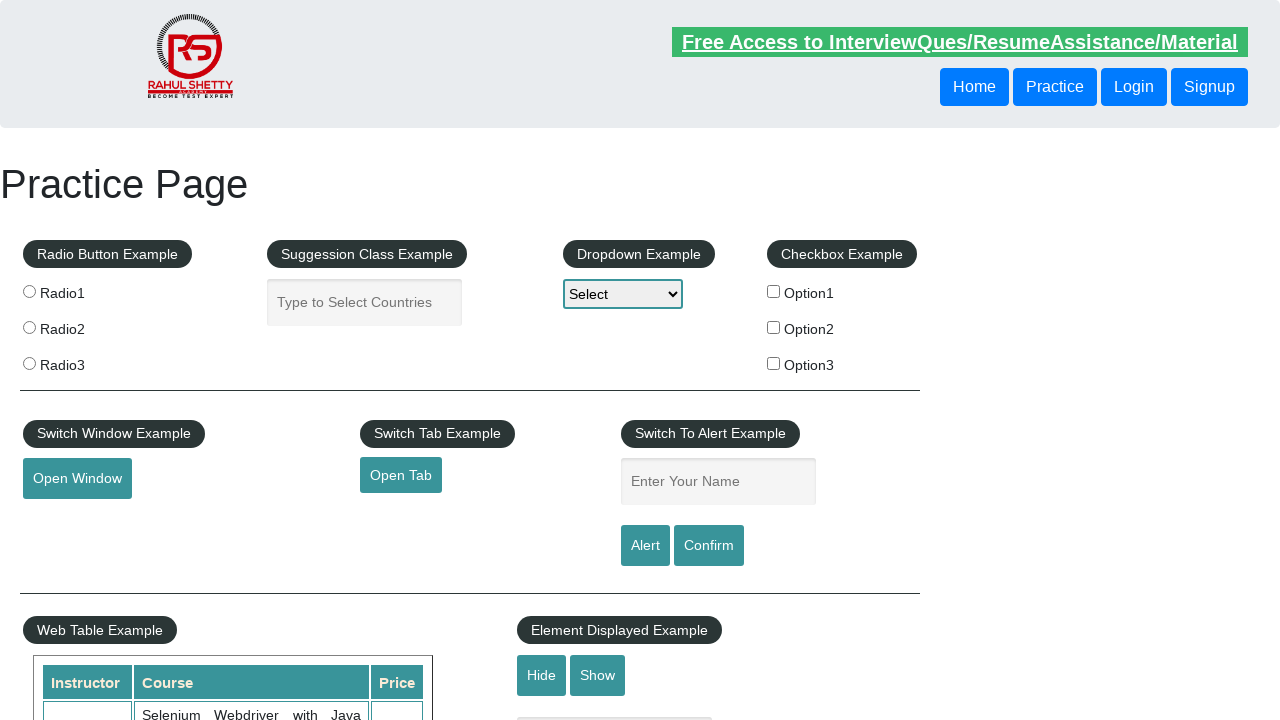

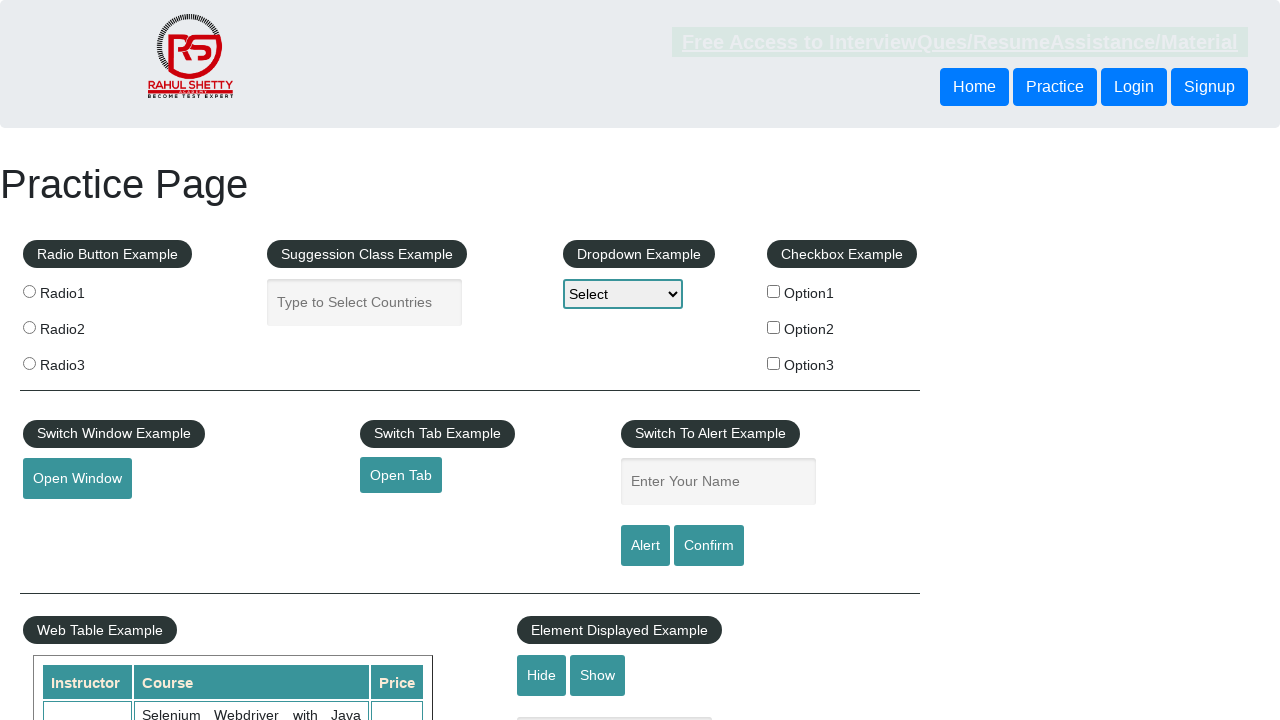